Navigates to the Time and Date world clock page and verifies that the world clock table is present and contains data rows.

Starting URL: https://www.timeanddate.com/worldclock/

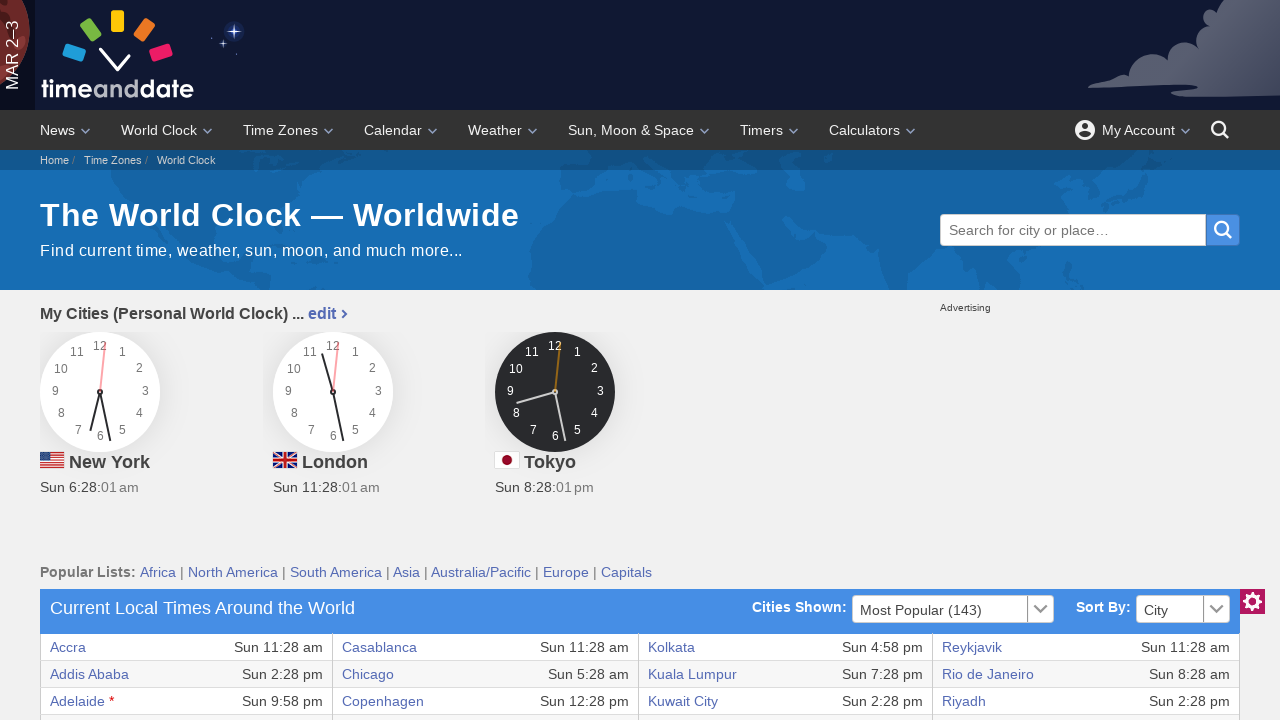

Navigated to Time and Date world clock page
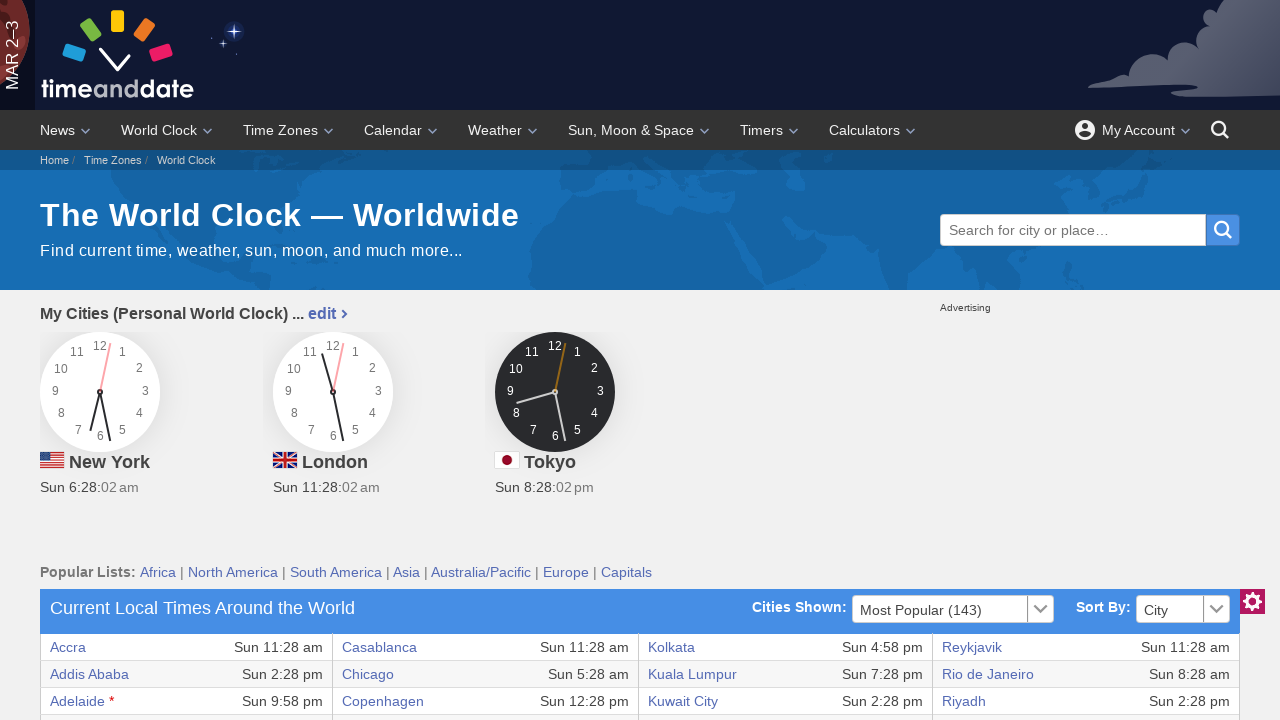

World clock table became visible
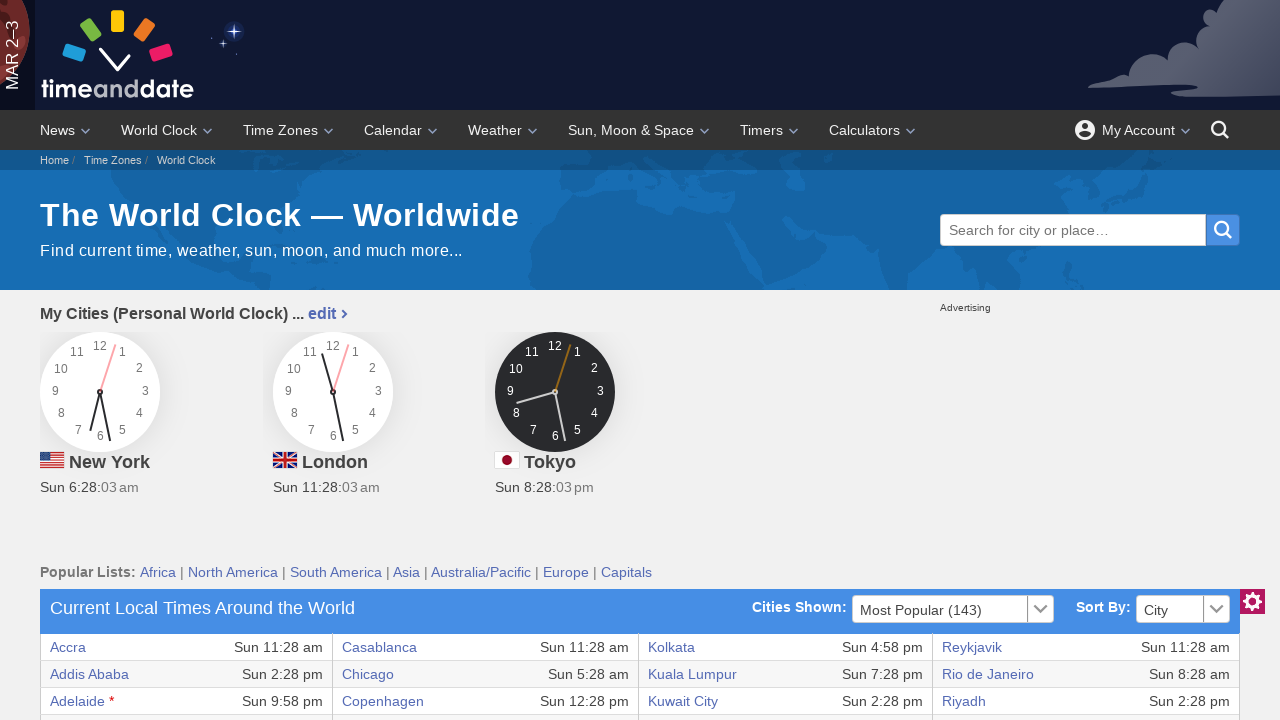

World clock table contains data rows
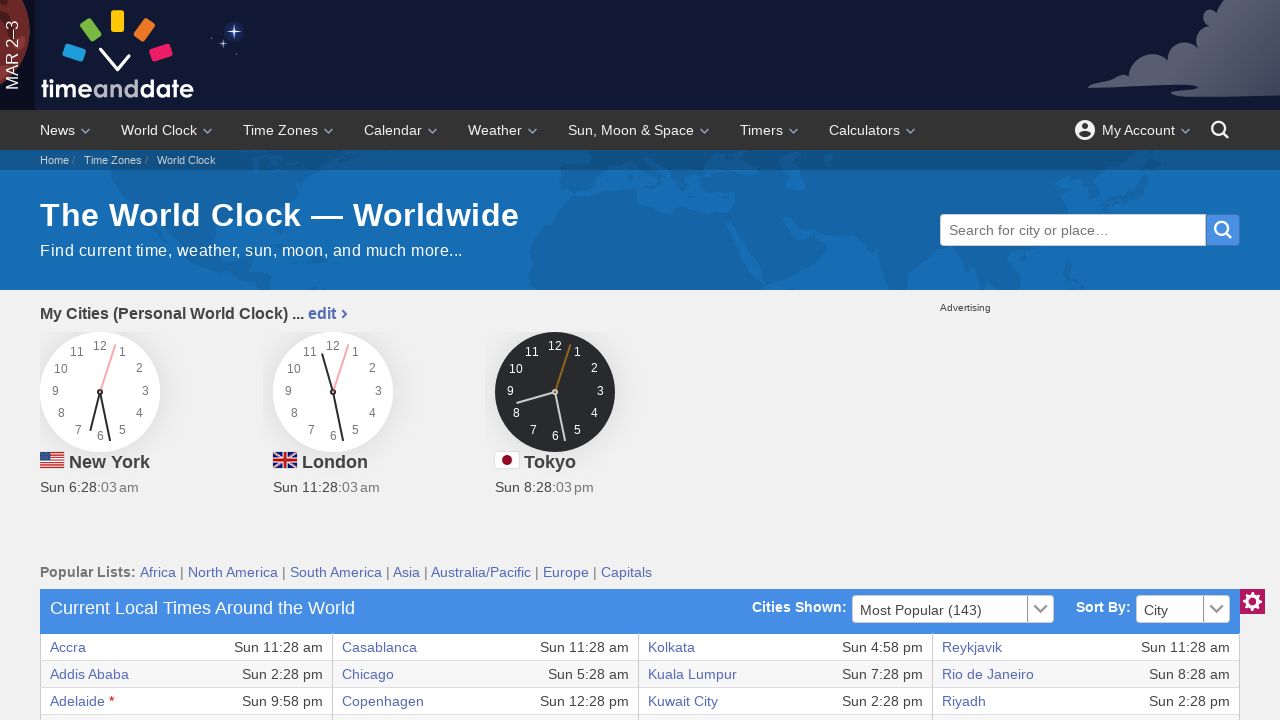

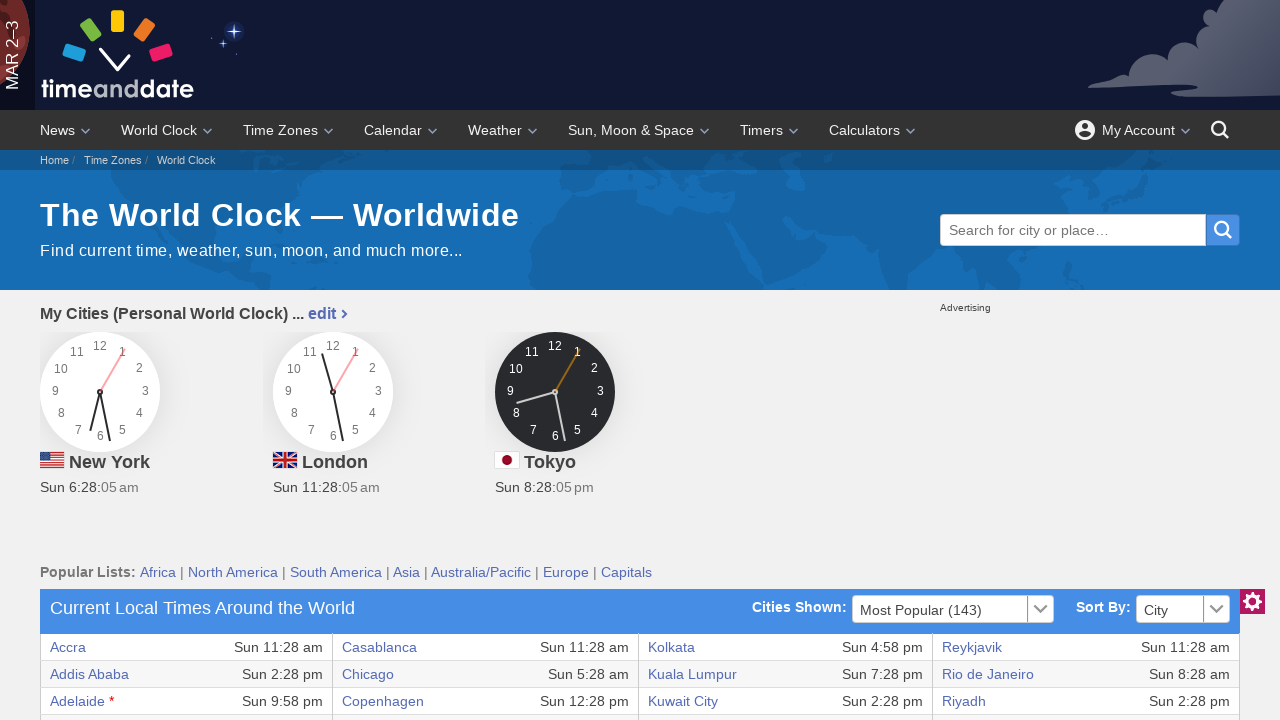